Navigates to Android Developer news page and verifies that news entries are loaded on the page

Starting URL: https://developer.android.com/news

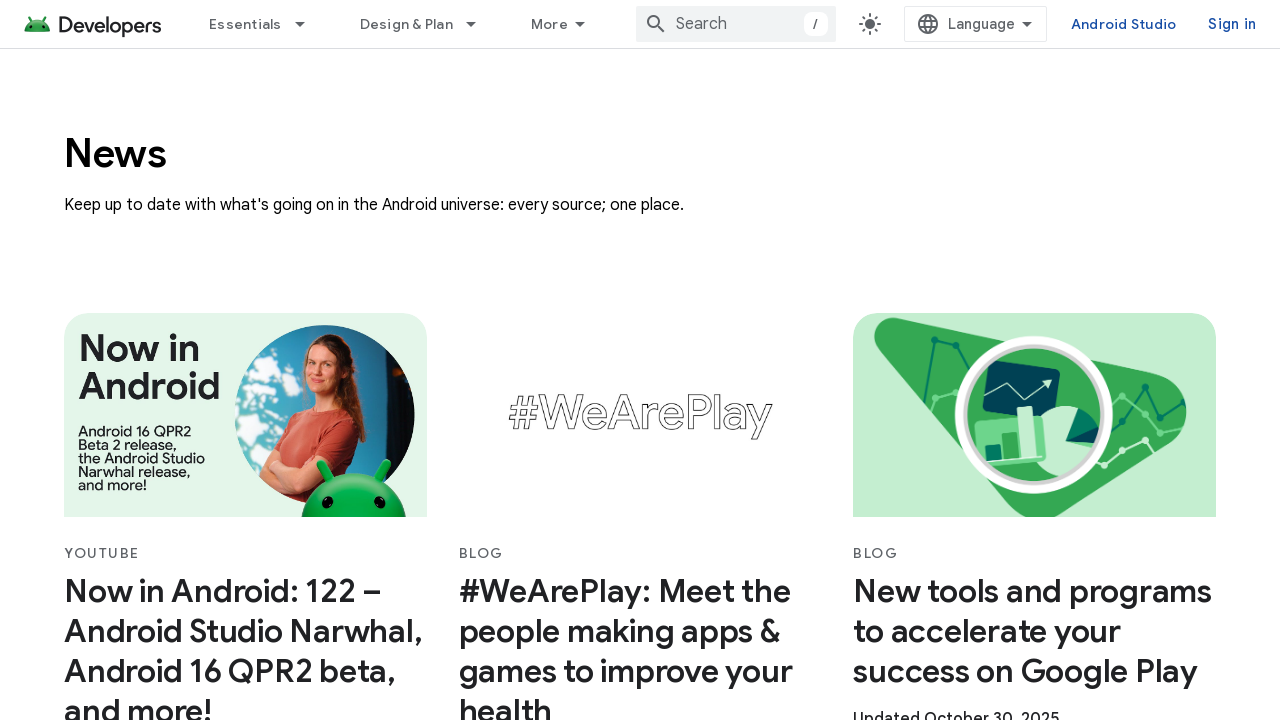

Navigated to Android Developer news page
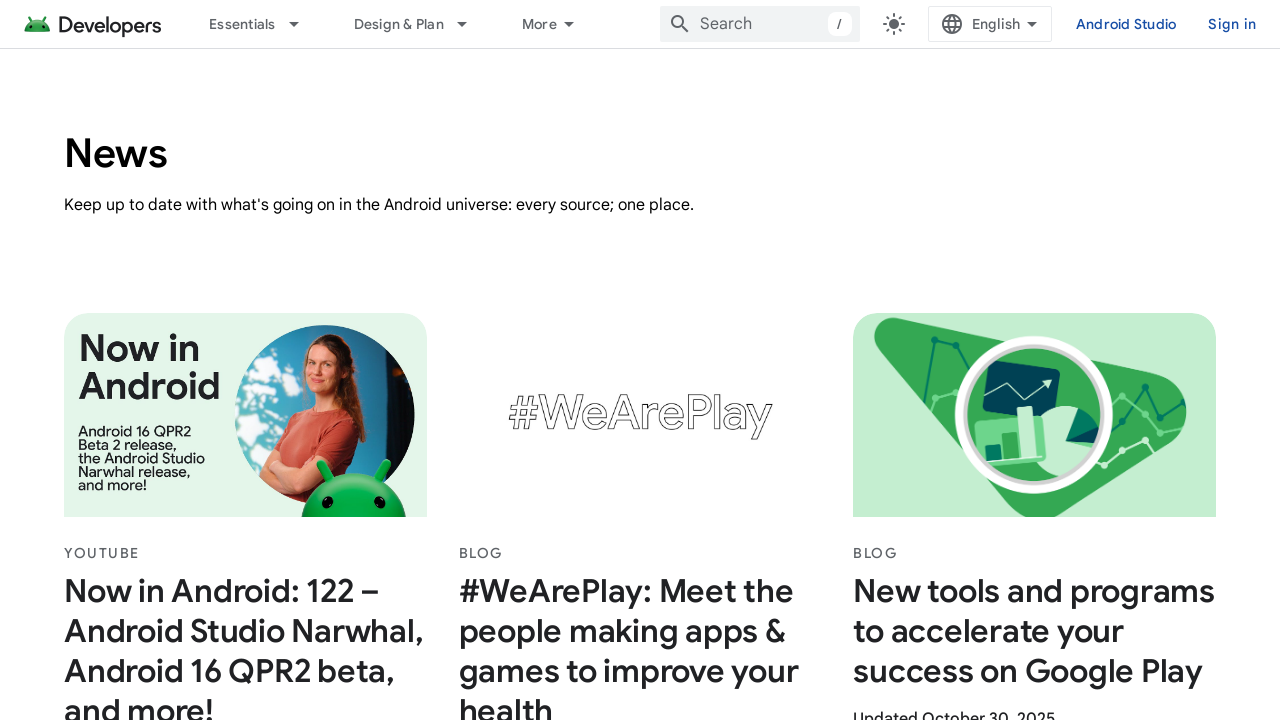

News entries loaded on the page
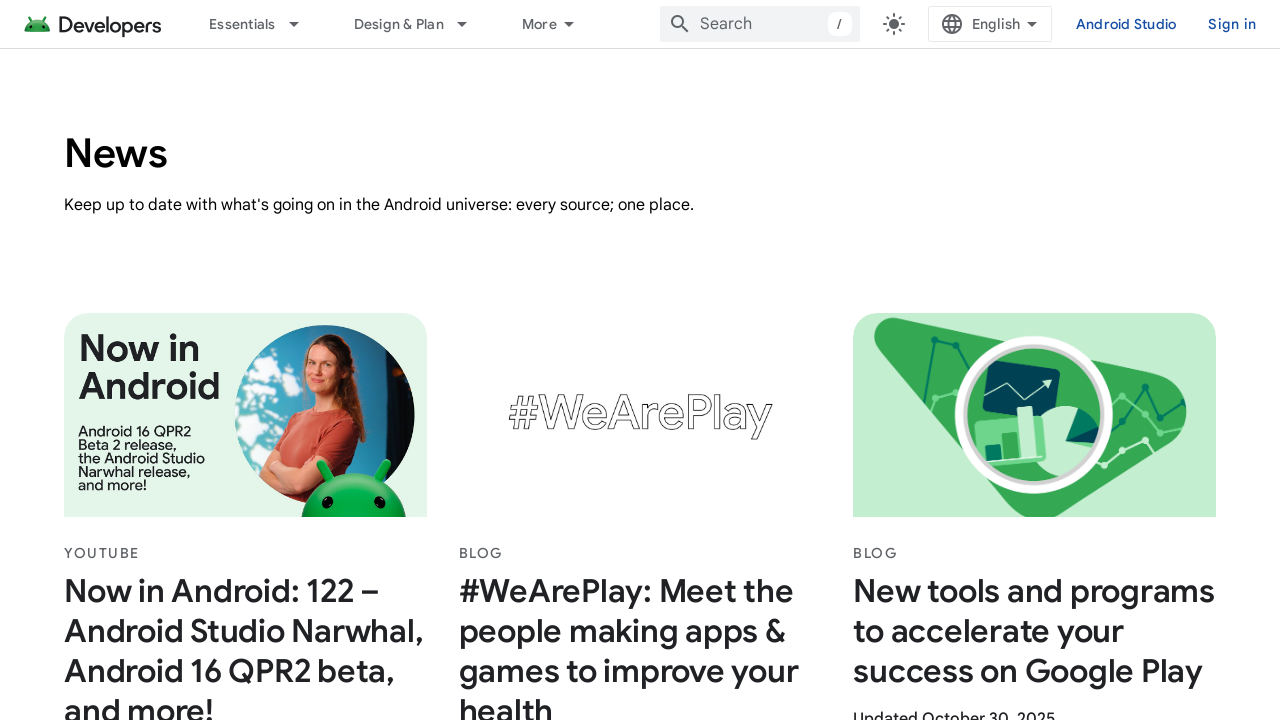

Found 30 news entries on the page
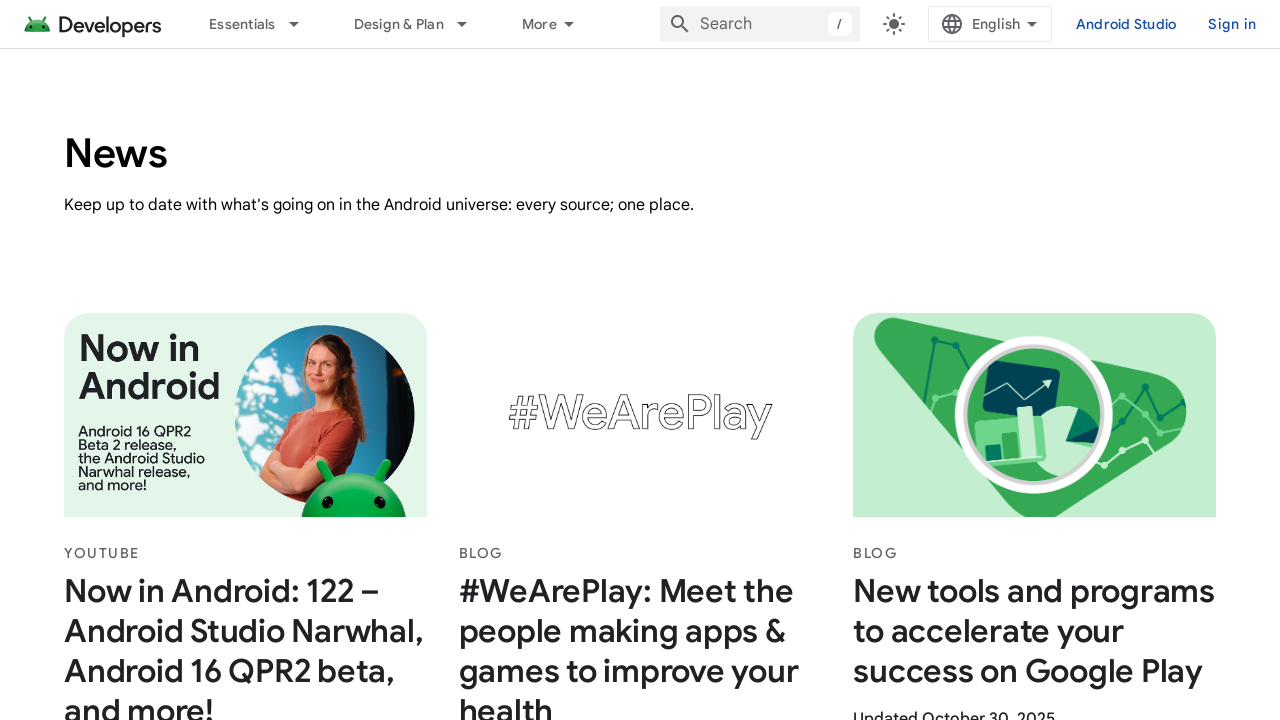

Verified that at least one news entry is present
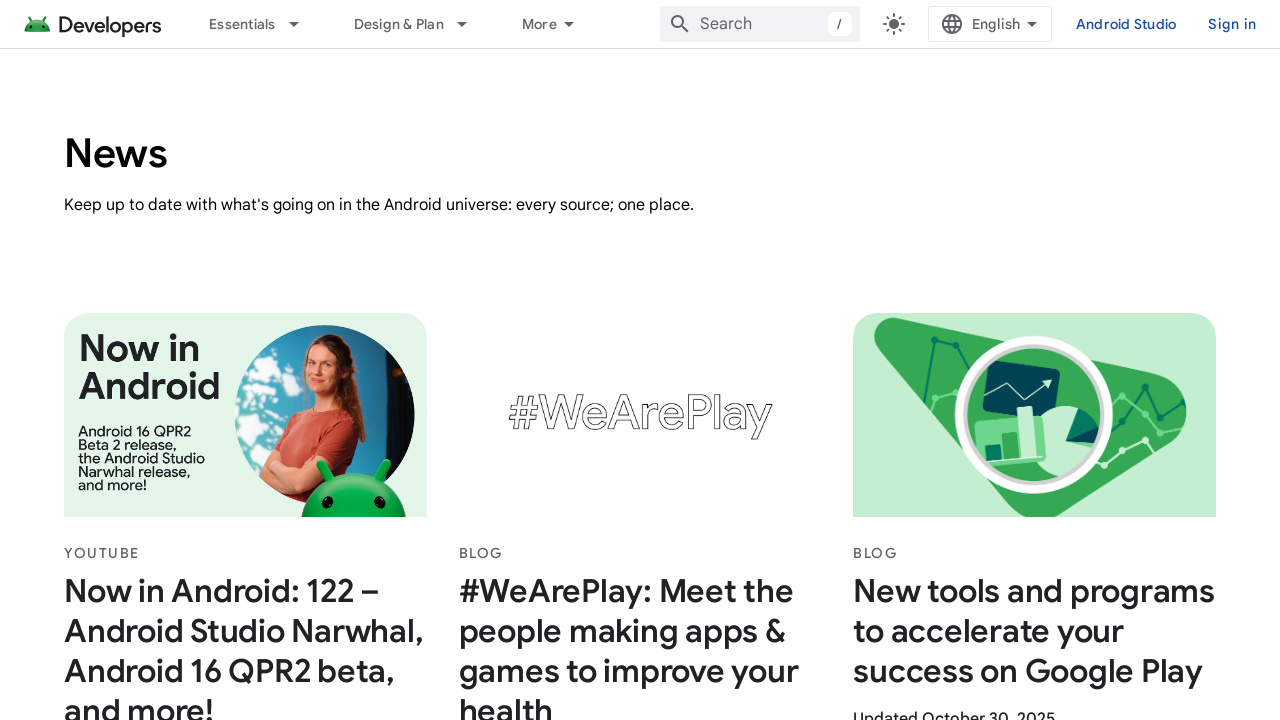

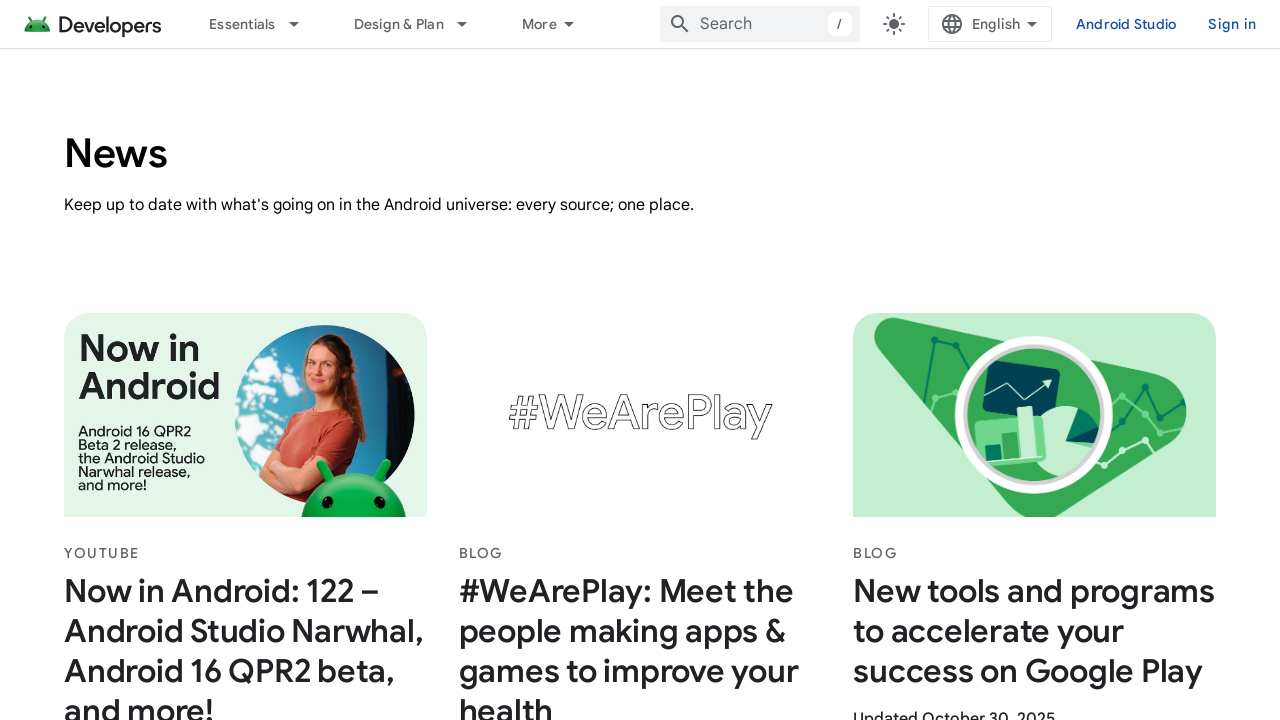